Tests dropdown functionality by verifying the country dropdown contains expected options ('India', 'France'), has the correct number of options (10), and validates dropdown content.

Starting URL: https://testautomationpractice.blogspot.com

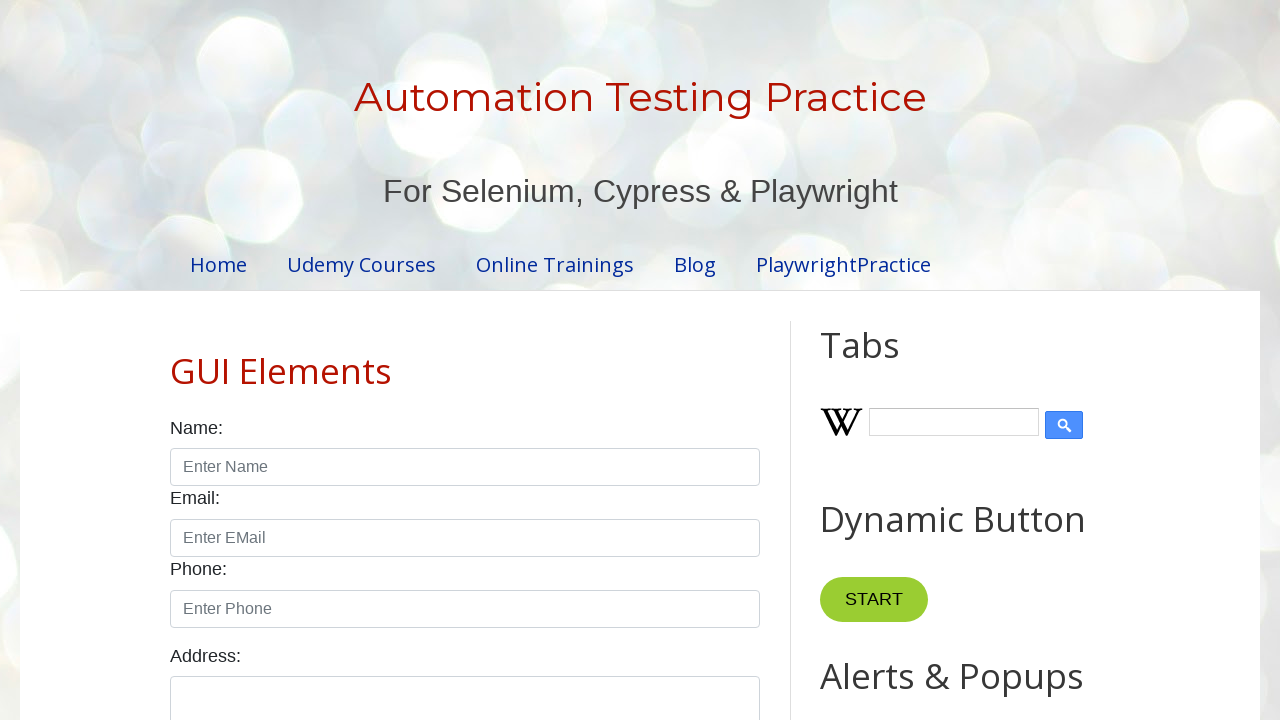

Located country dropdown element
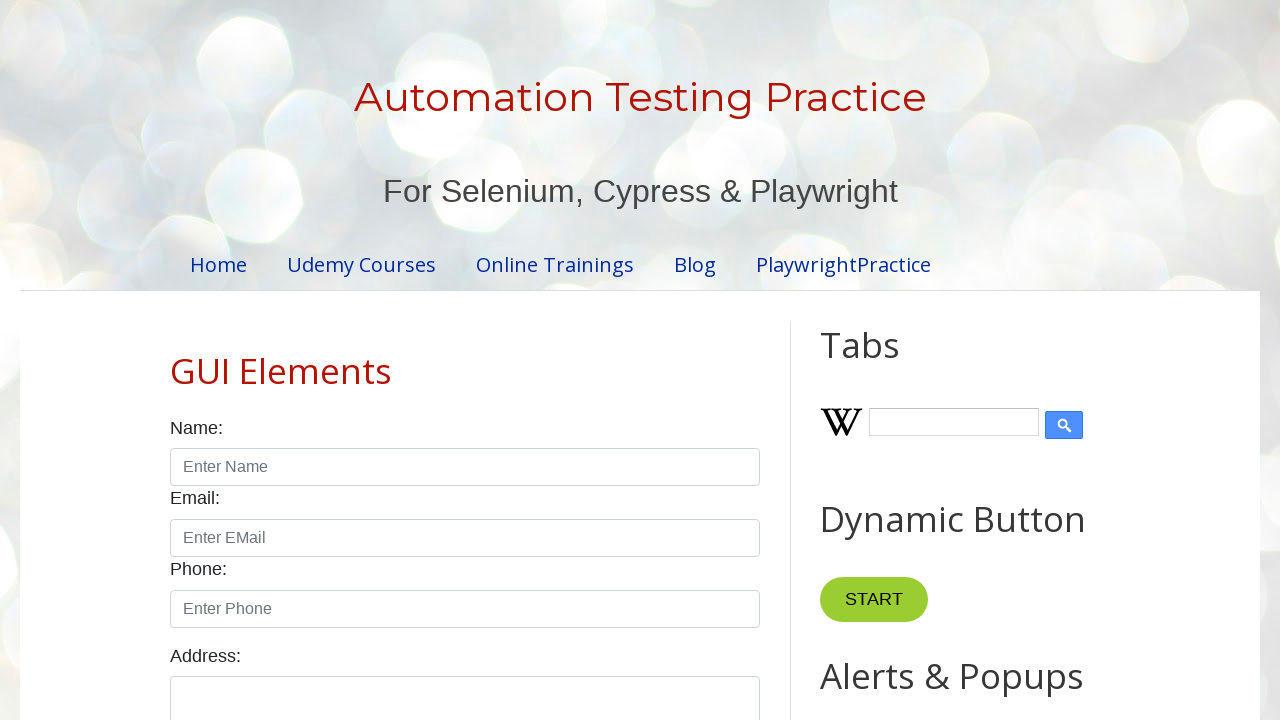

Retrieved text content from dropdown
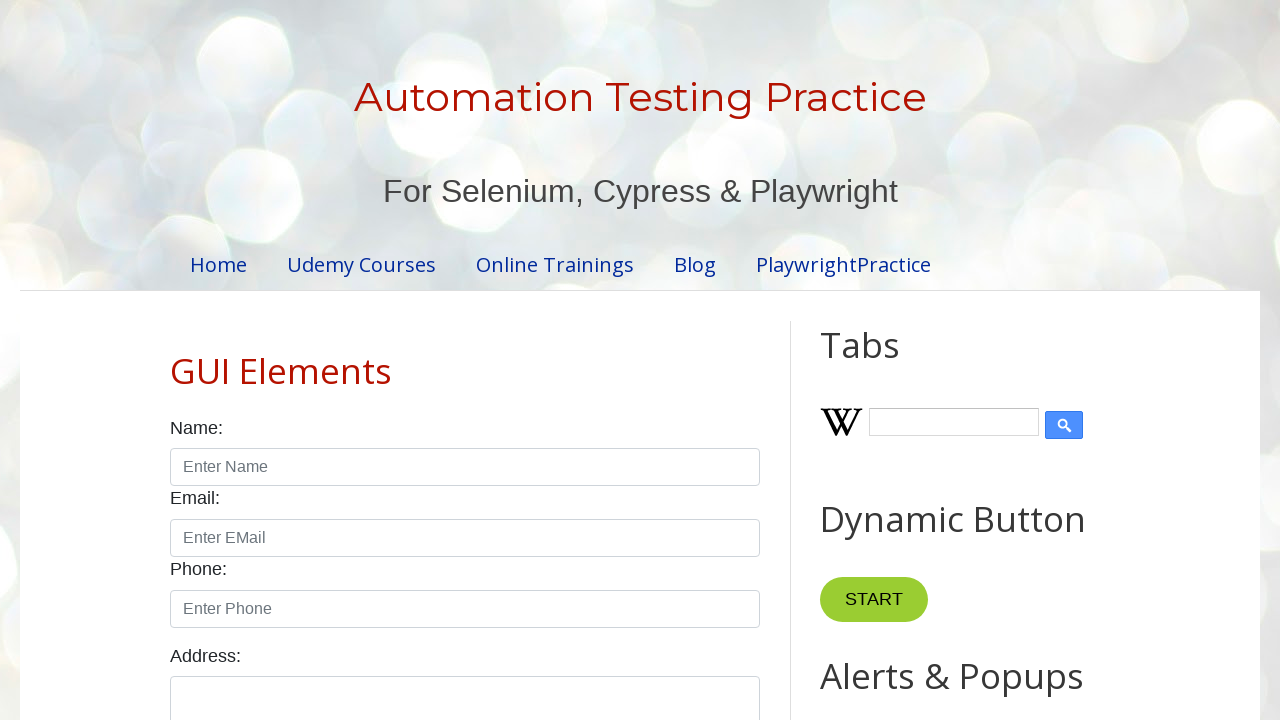

Verified dropdown contains 'India'
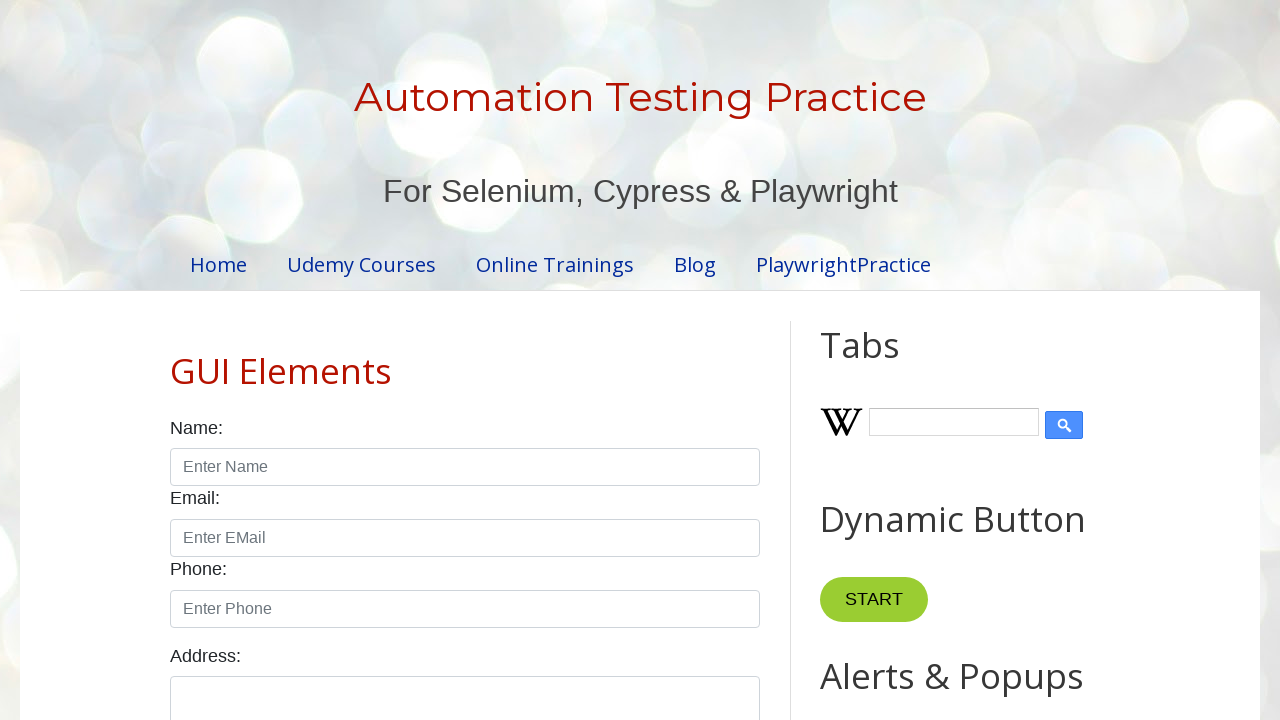

Retrieved all dropdown options
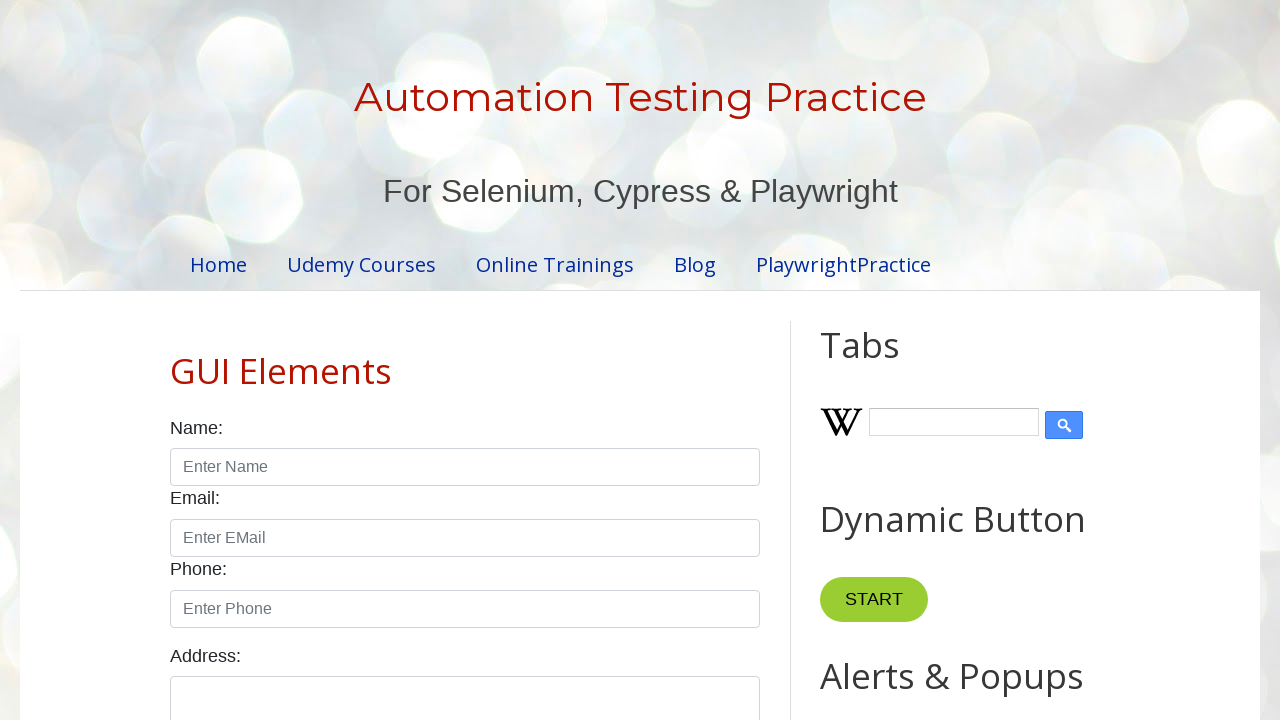

Verified dropdown has exactly 10 options
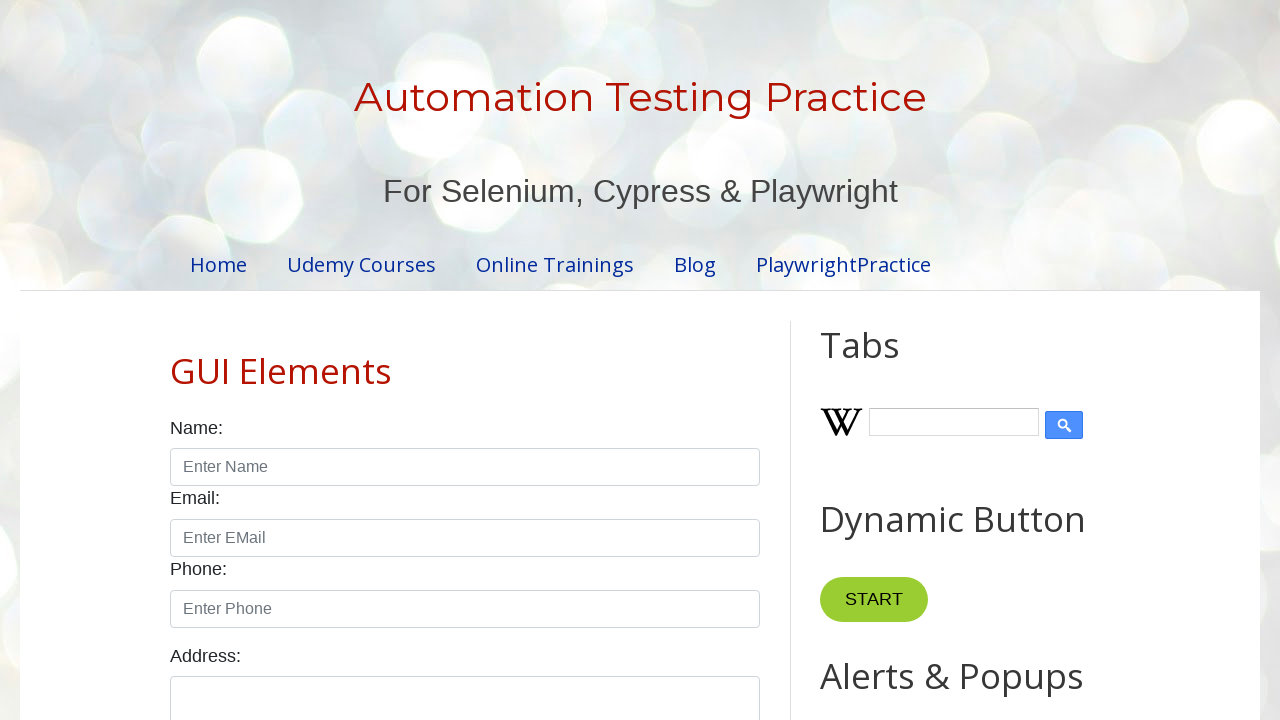

Queried all option elements from dropdown
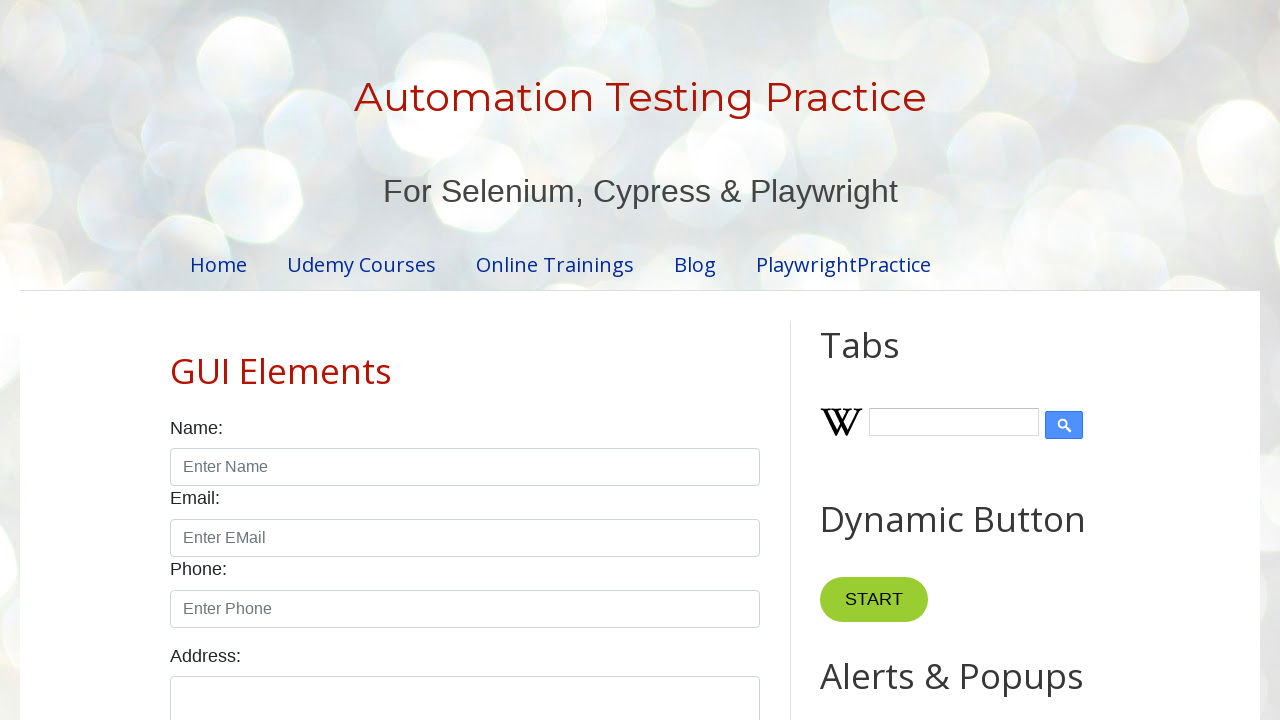

Searched through options for 'France'
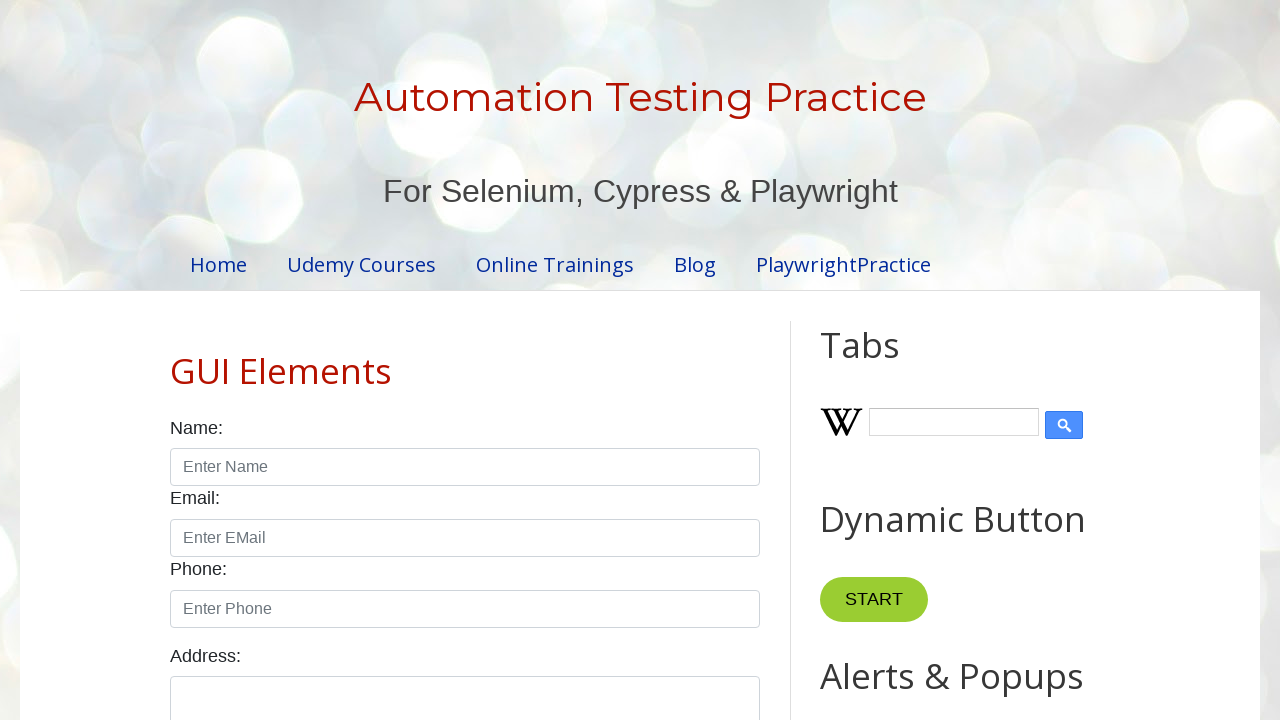

Verified 'France' option exists in dropdown
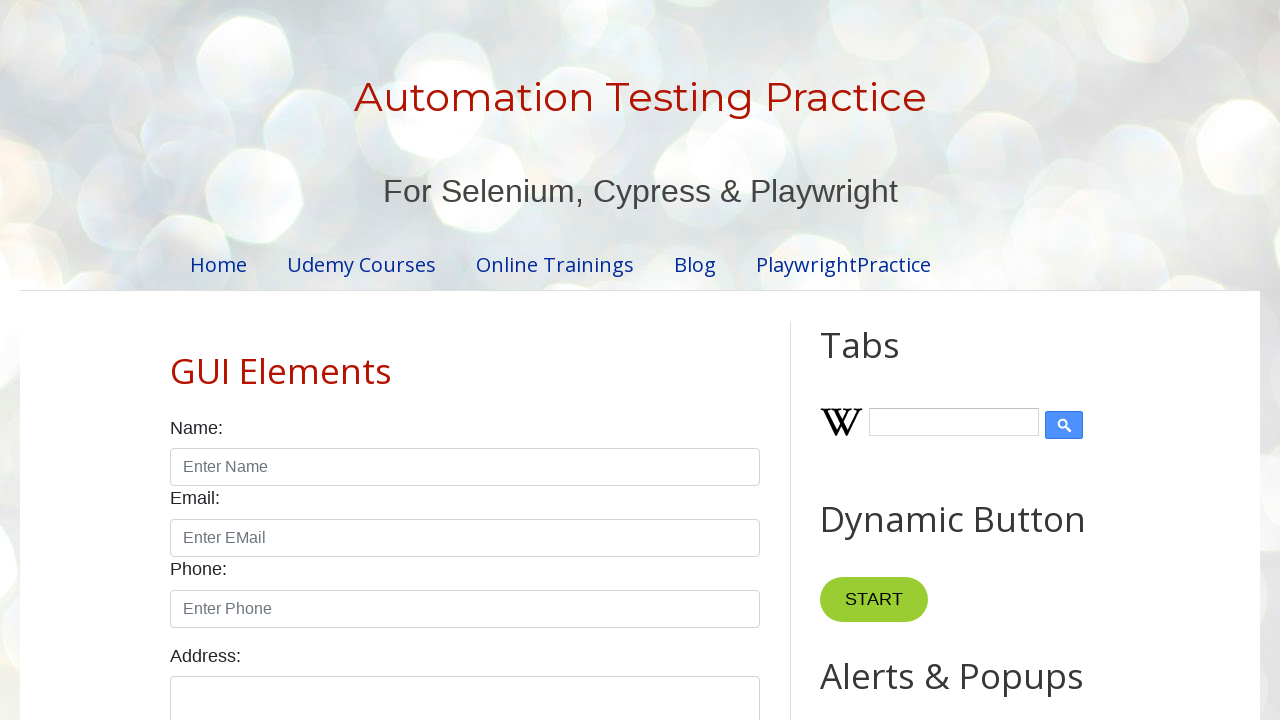

Selected 'India' from country dropdown on #country
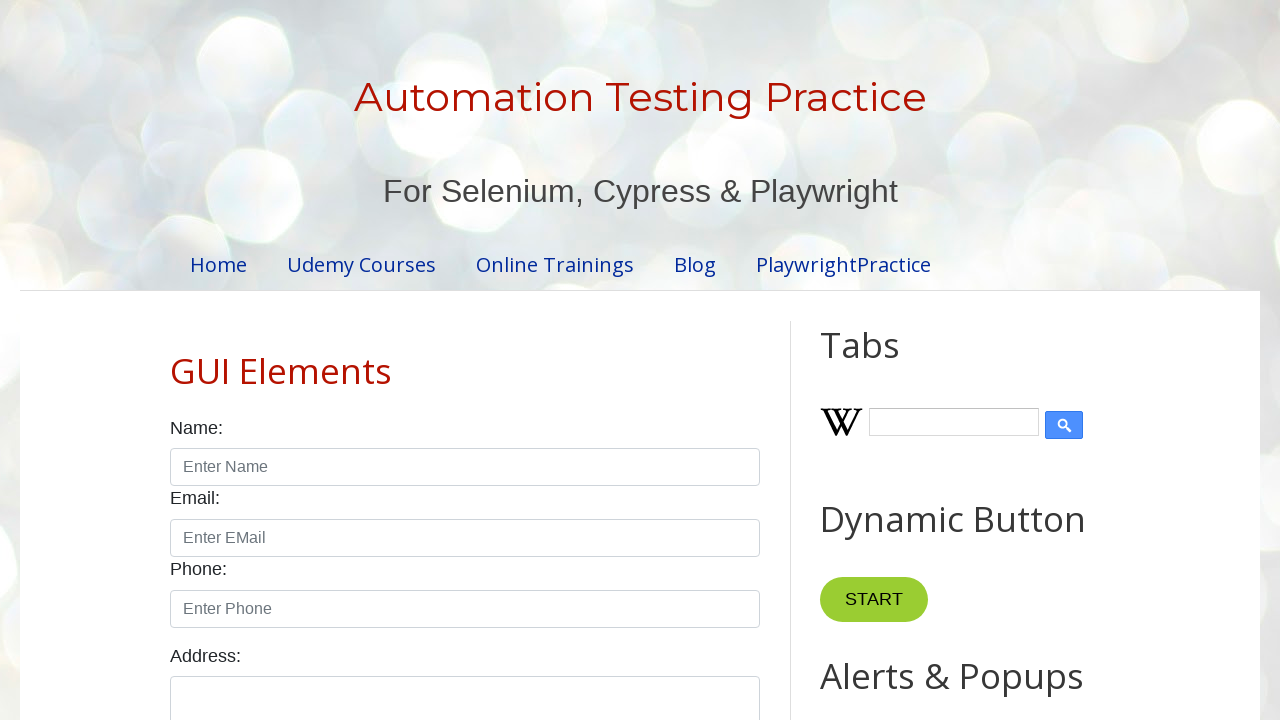

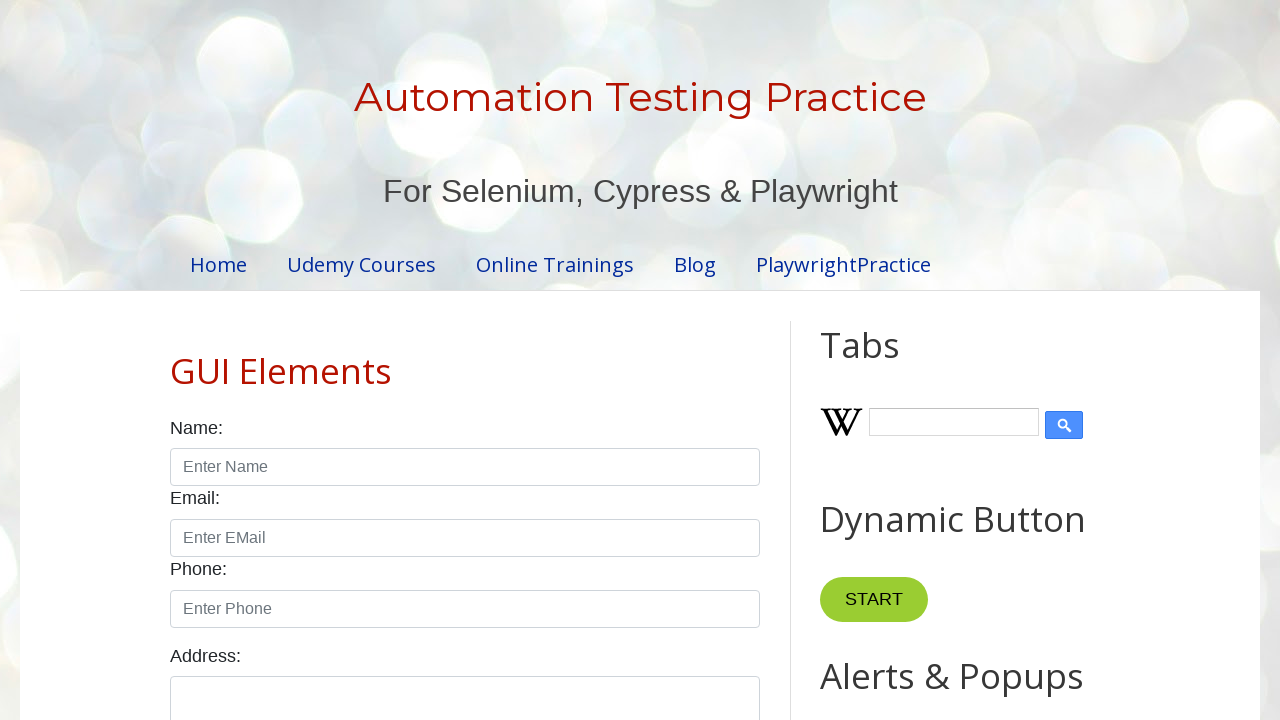